Tests JavaScript prompt dialog by clicking the prompt button, dismissing it (Cancel), and verifying null is displayed as the result

Starting URL: https://the-internet.herokuapp.com/javascript_alerts

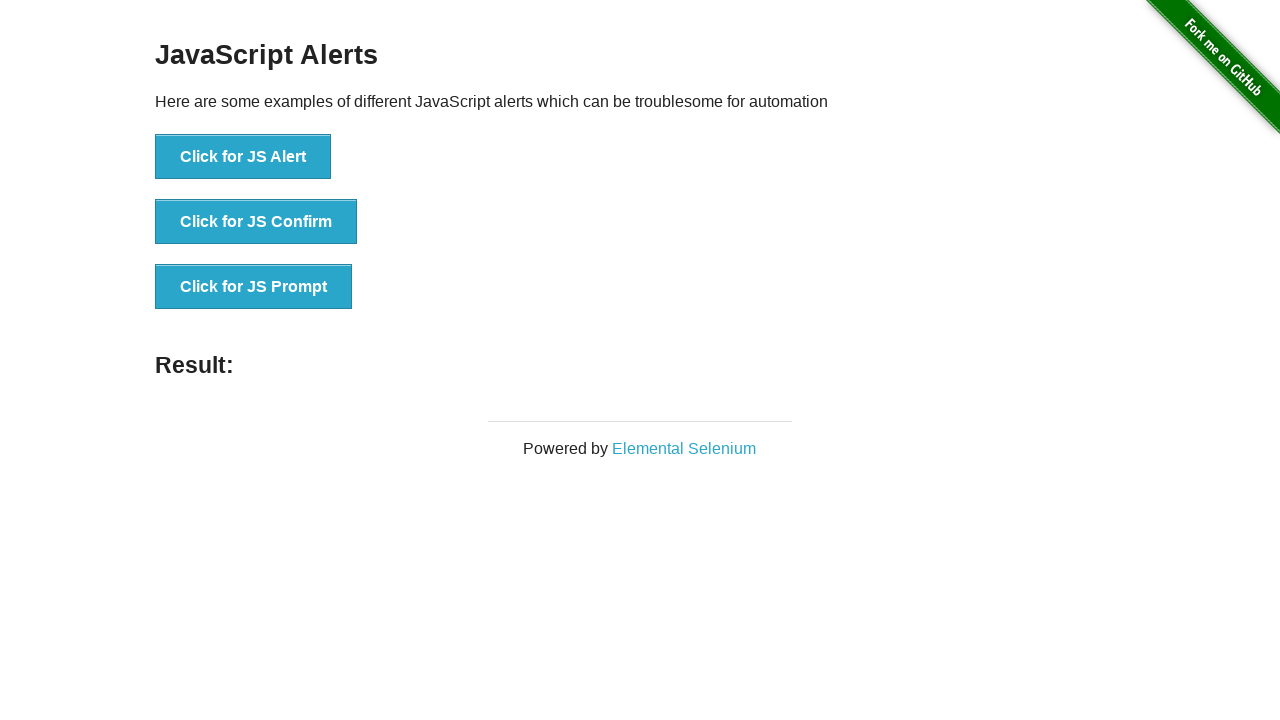

Set up dialog handler to dismiss prompts
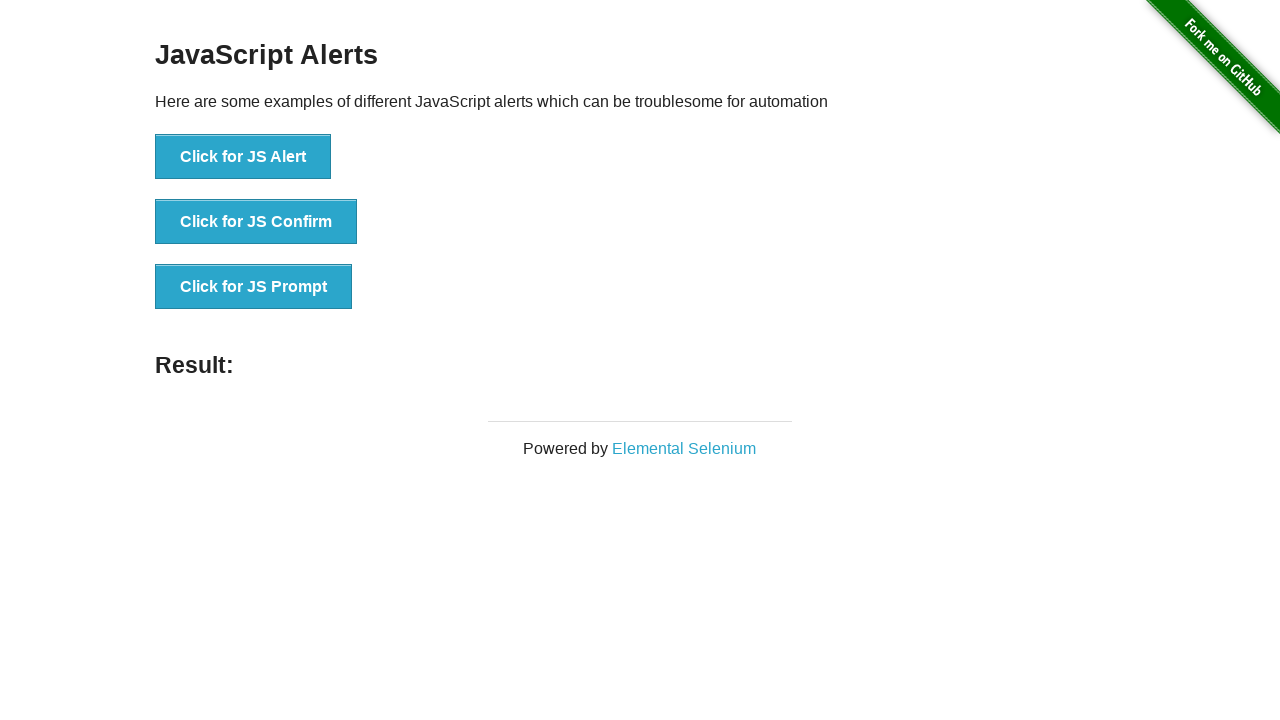

Clicked the prompt button at (254, 287) on xpath=//ul/li[3]/button
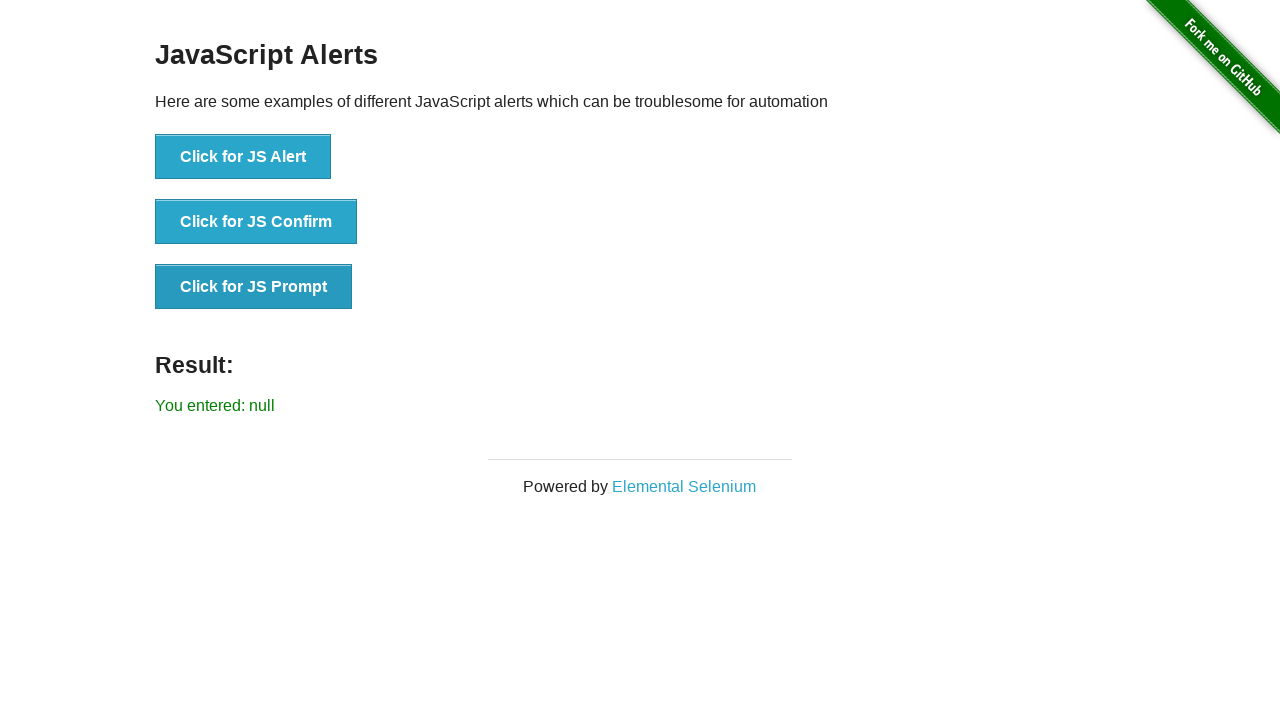

Result element loaded after dismissing prompt
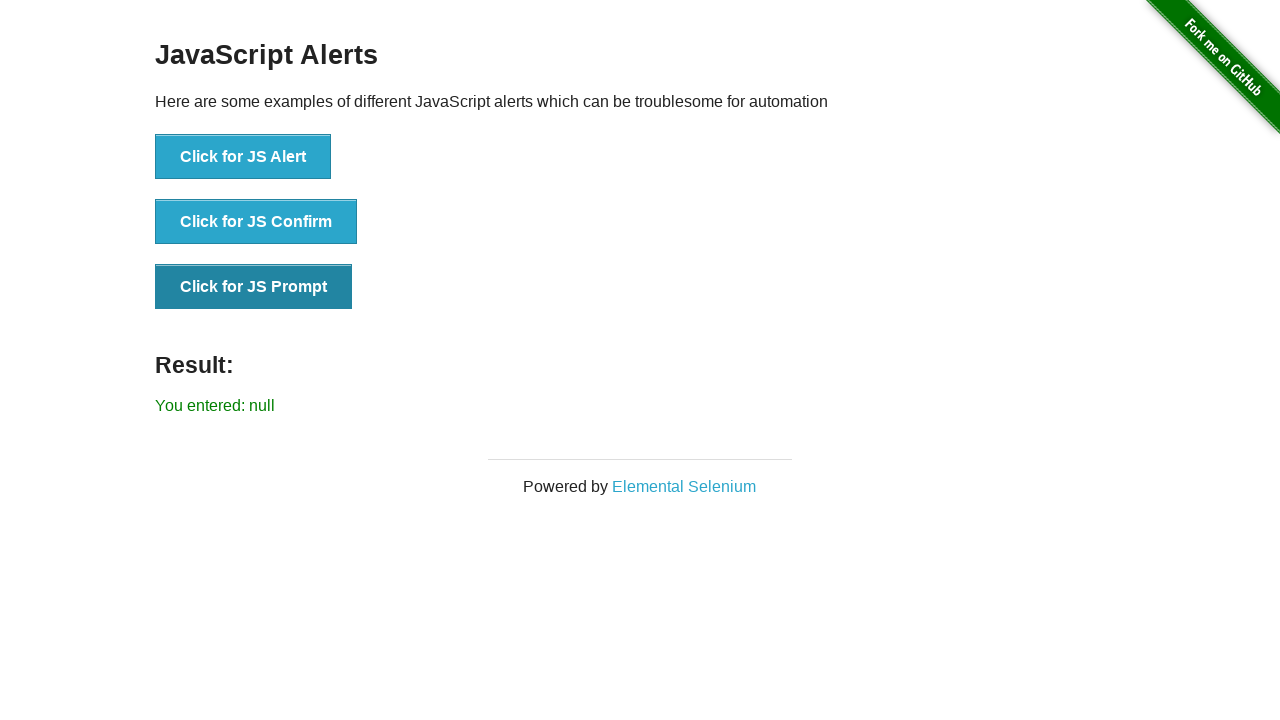

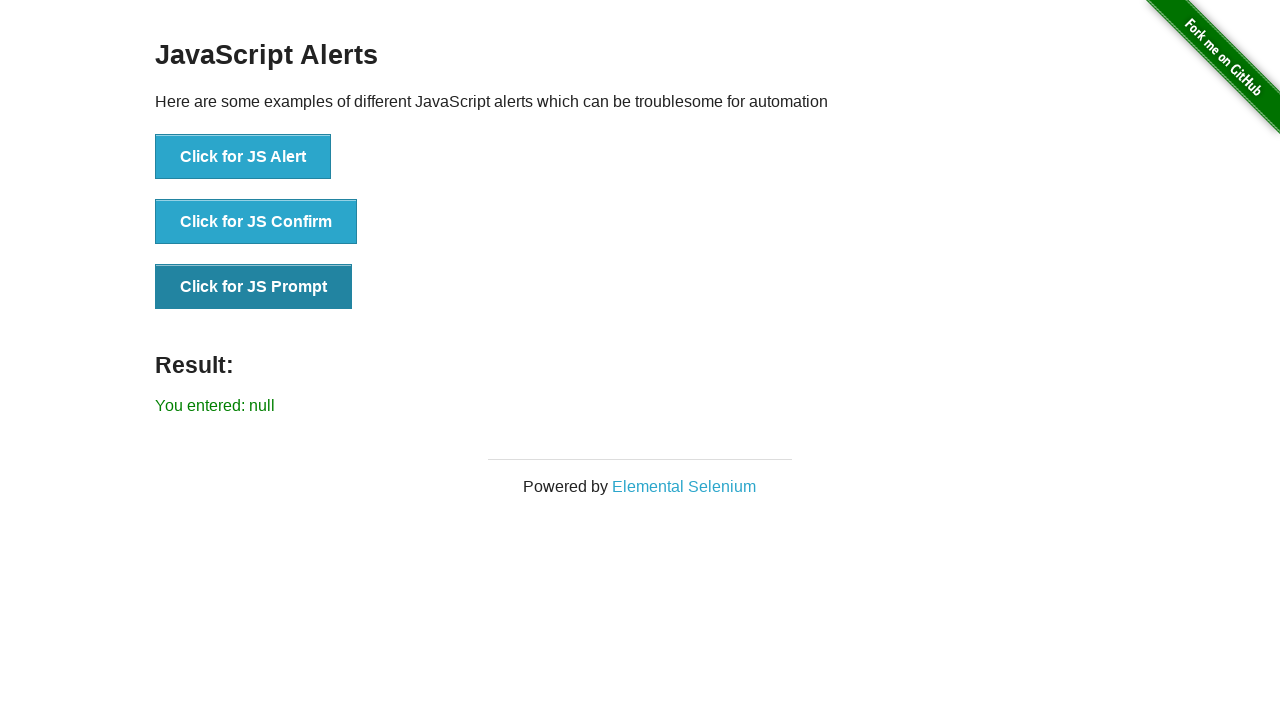